Tests checkbox interaction on a form by attempting to click the checkbox element, falling back to clicking its label if direct click fails

Starting URL: https://demoqa.com/automation-practice-form

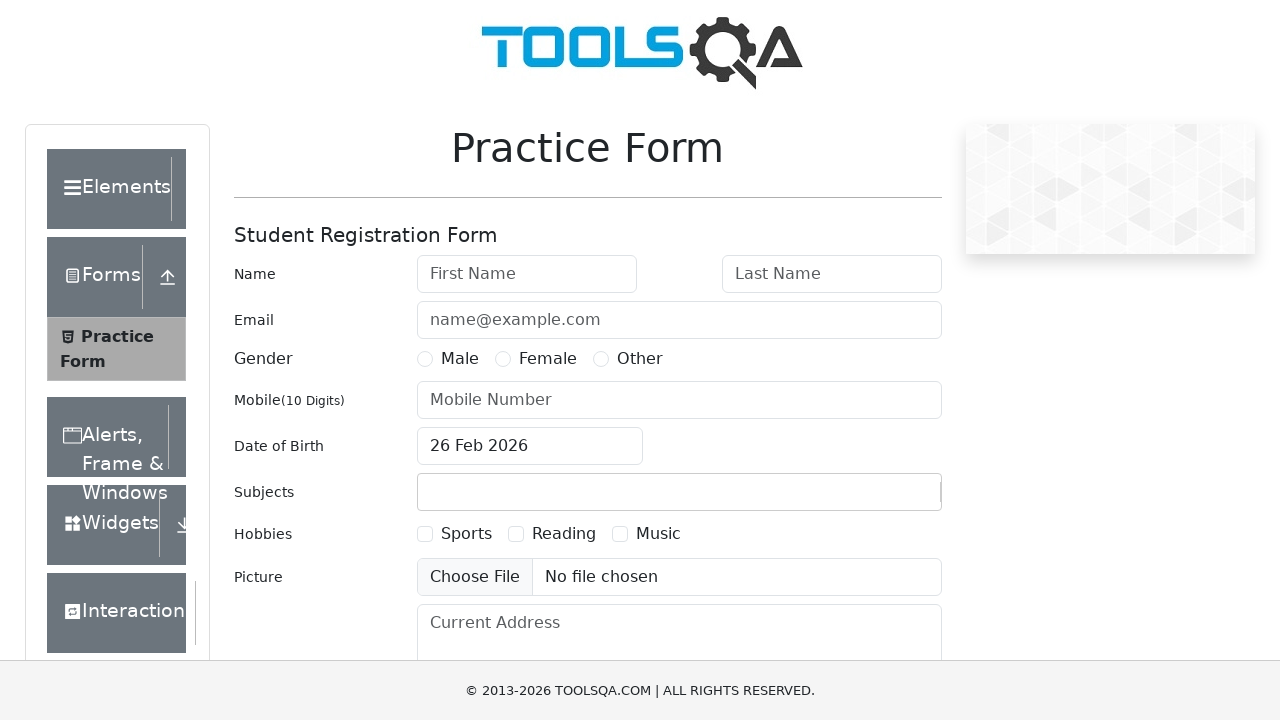

Successfully clicked Sports checkbox directly at (425, 534) on #hobbies-checkbox-1
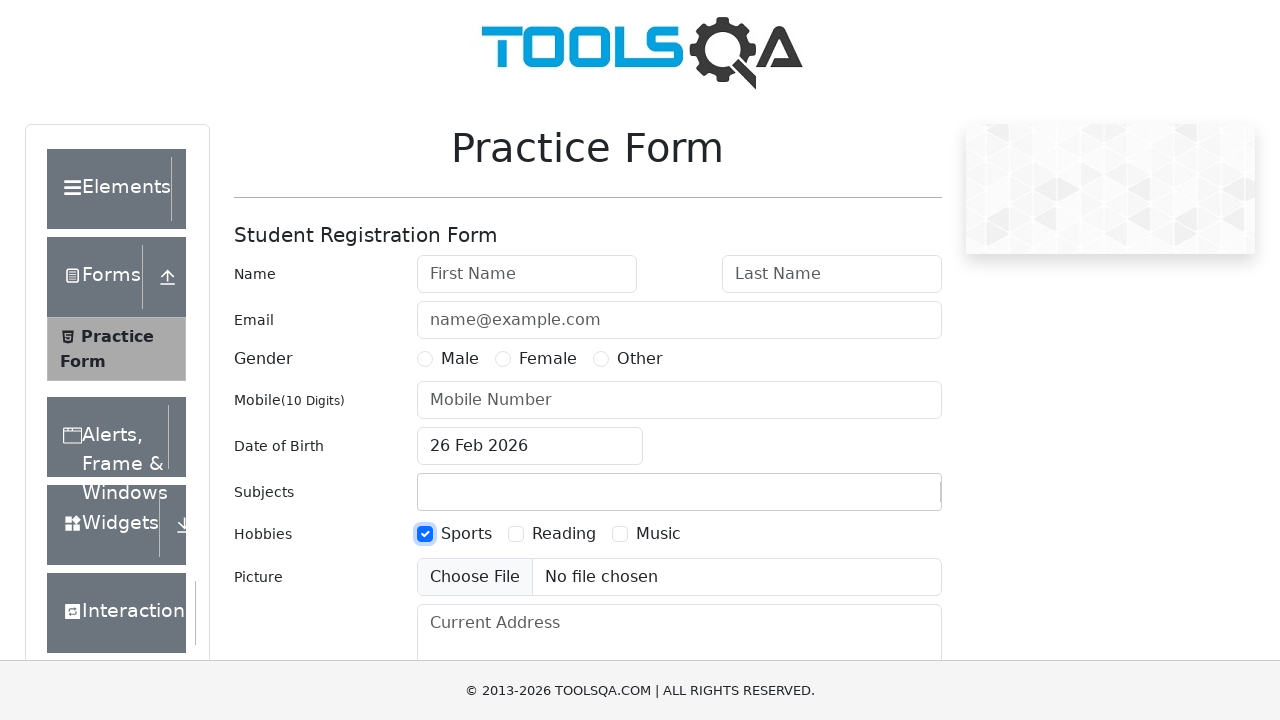

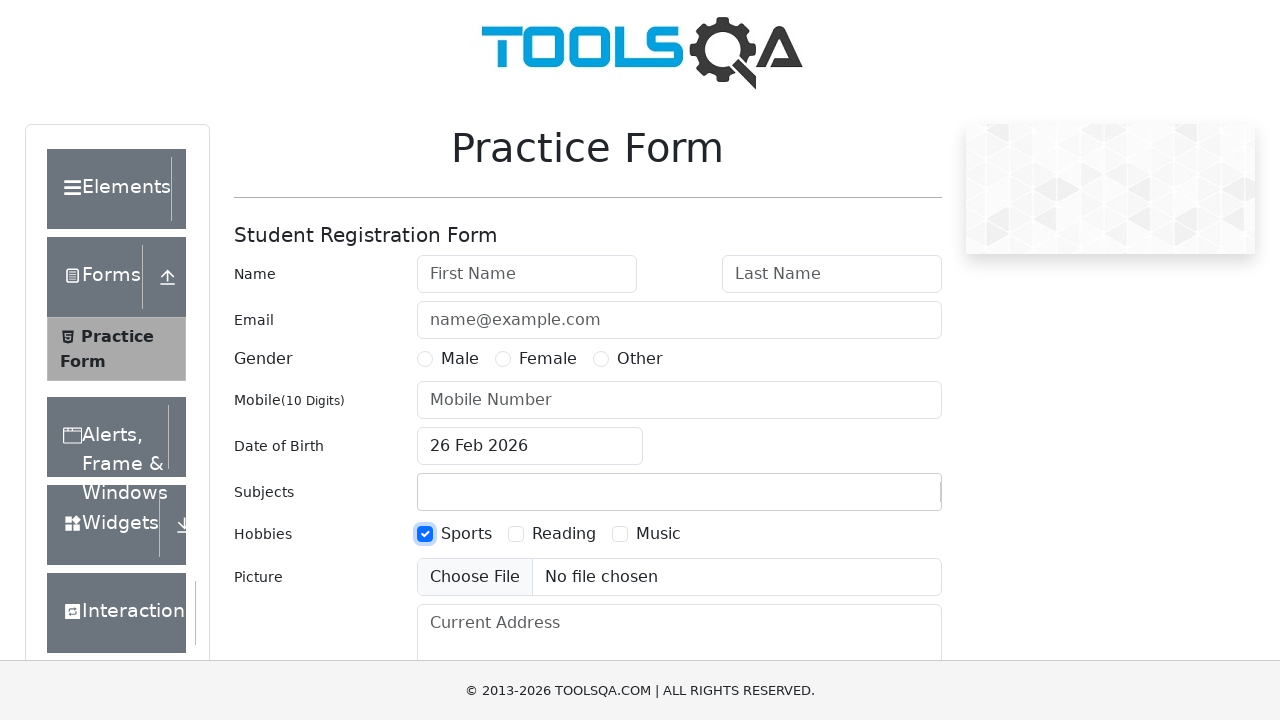